Navigates to the practice testing site homepage and verifies a checkbox can be checked. Note: The original test has a bug (missing page parameter) and the checkbox is likely on a subpage.

Starting URL: https://practice.expandtesting.com/

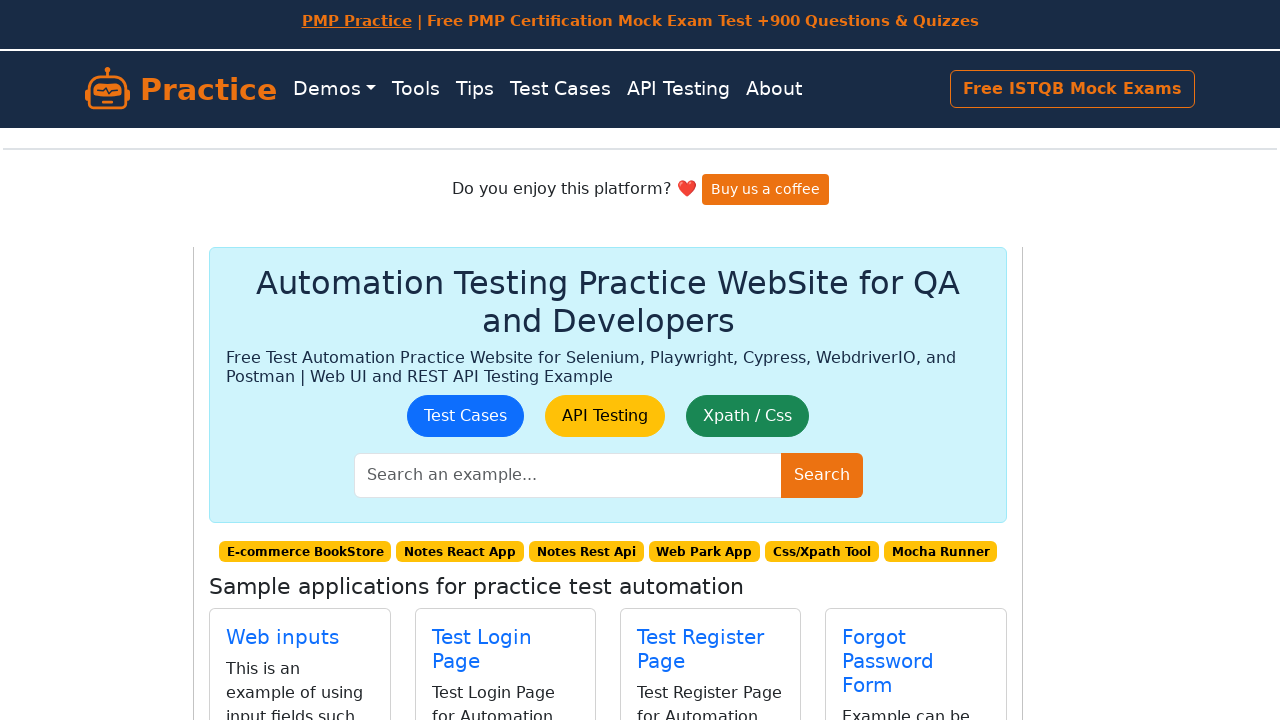

Clicked link to navigate to checkboxes page at (495, 400) on a[href='/checkboxes']
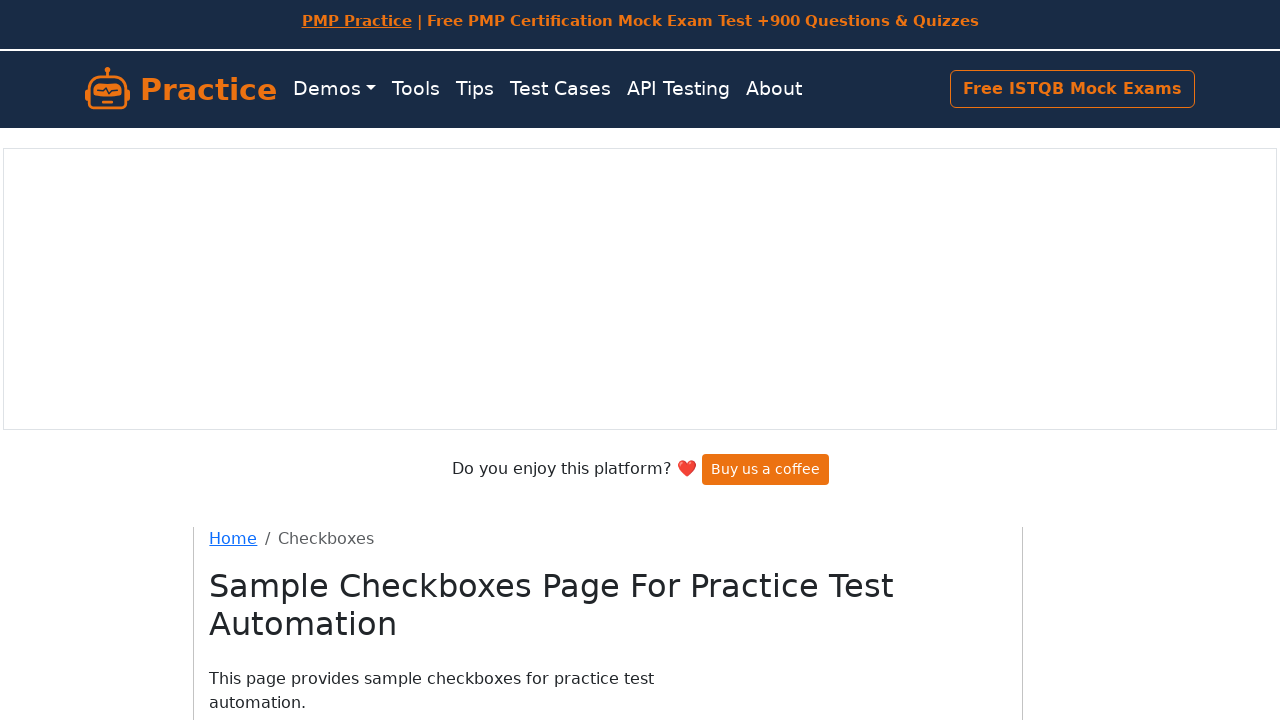

Located first checkbox element
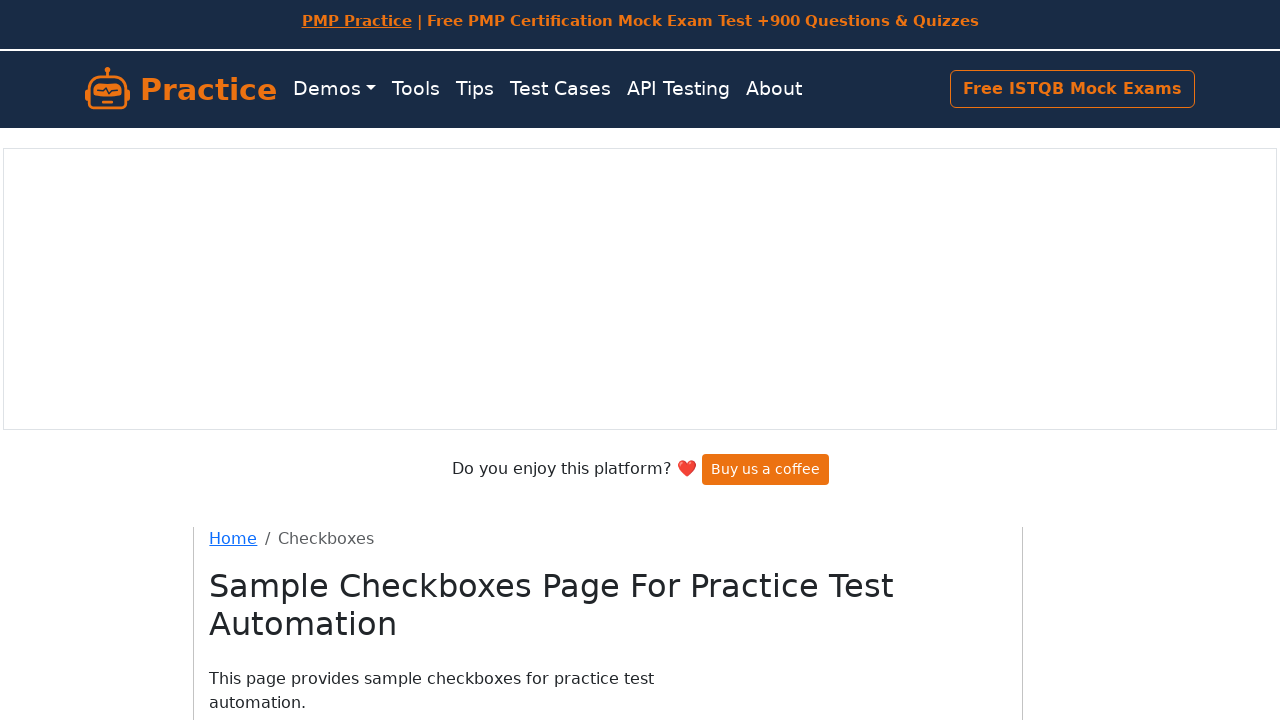

Checked the first checkbox at (217, 400) on xpath=//input[@id='checkbox1']
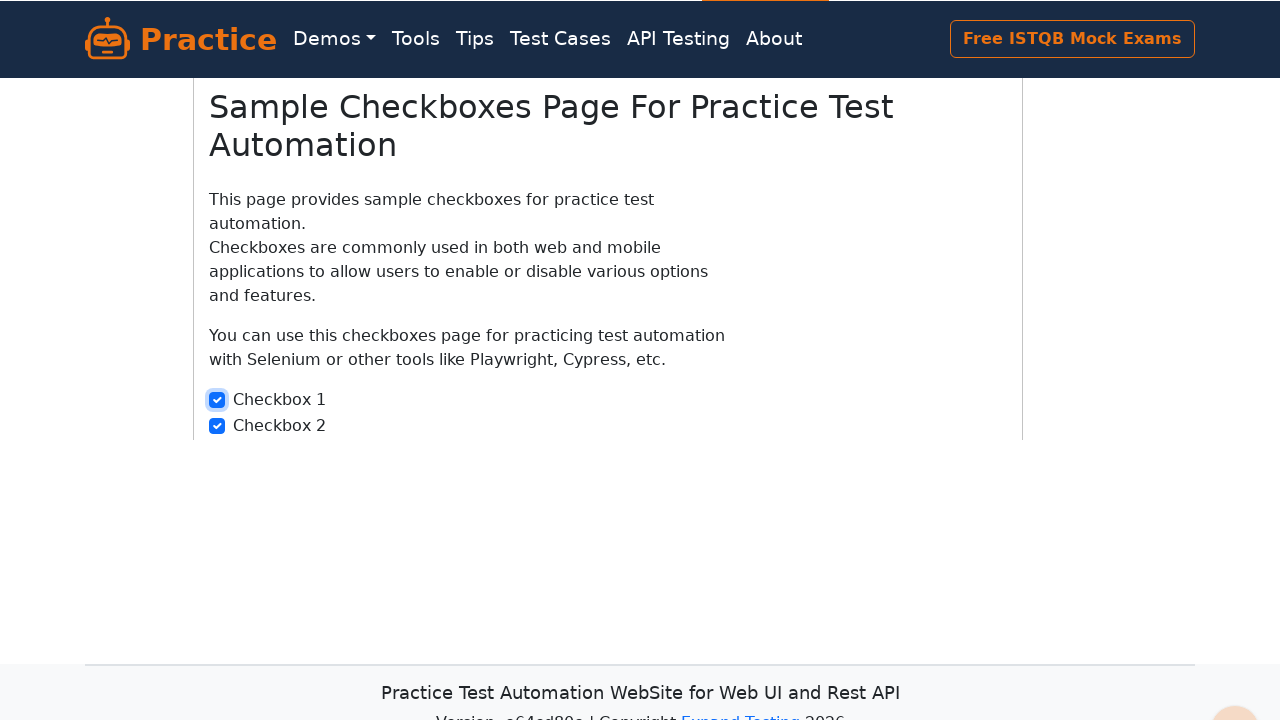

Verified that the checkbox is checked
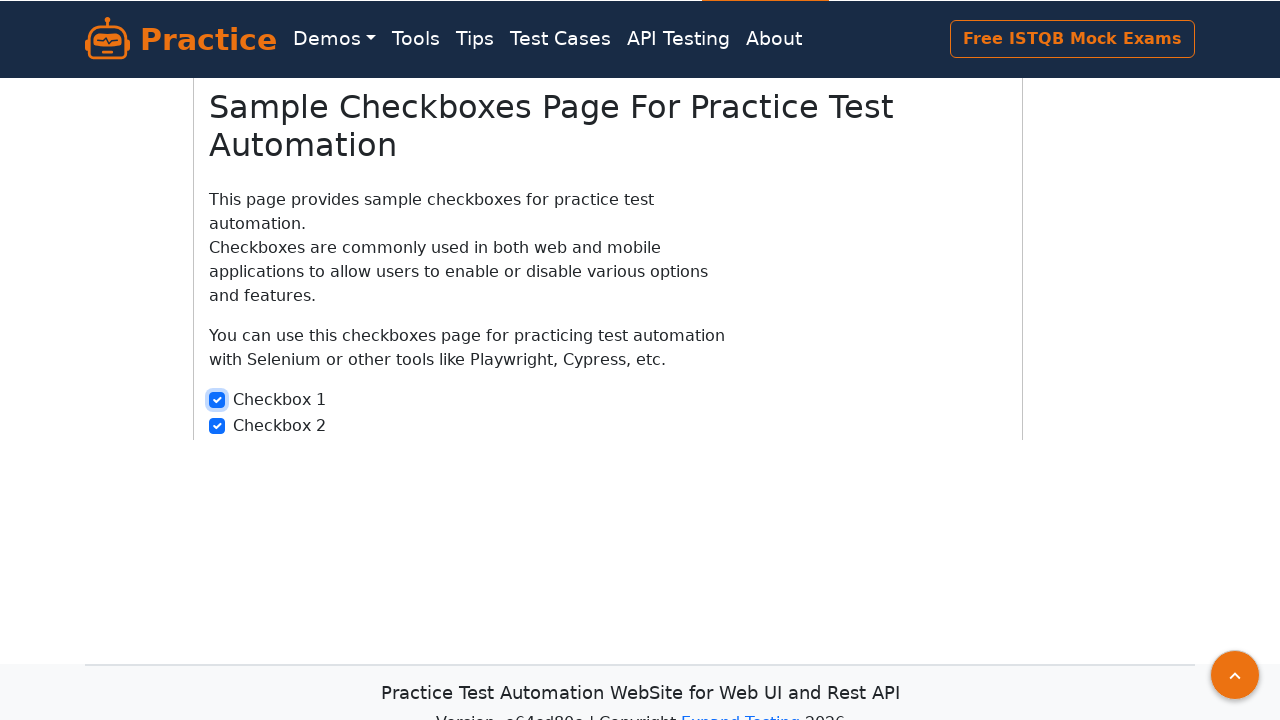

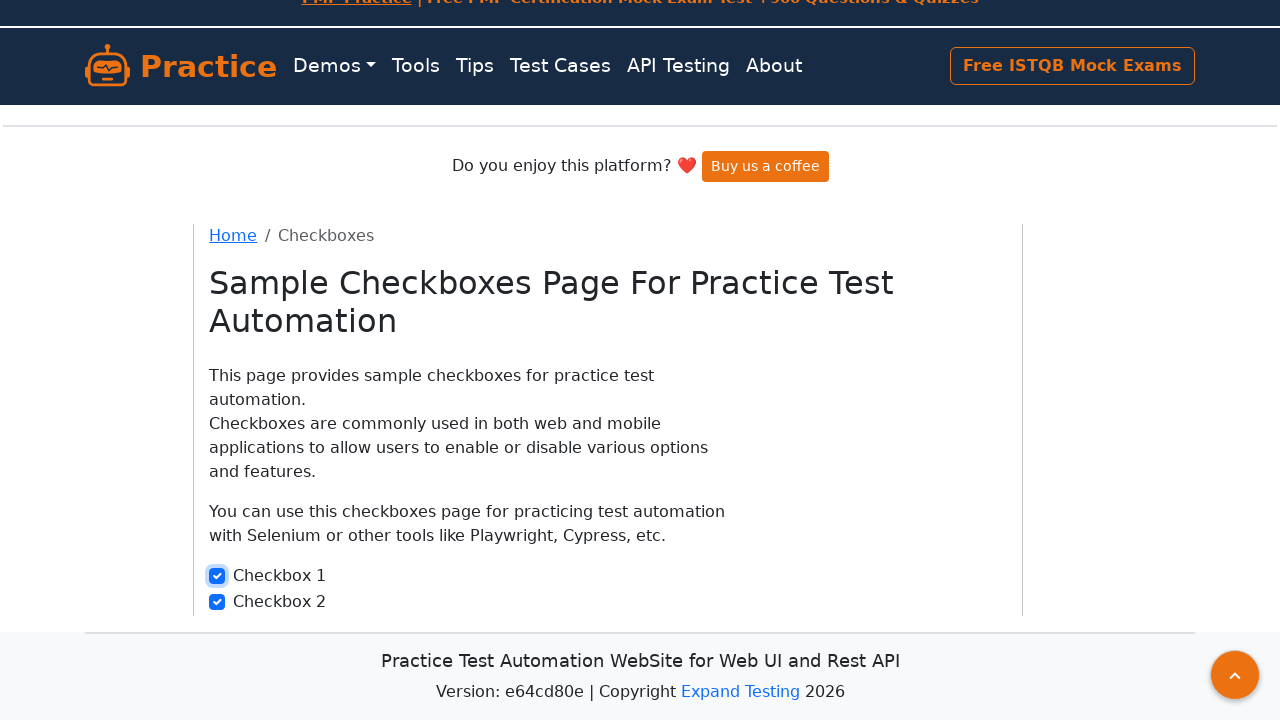